Tests the function graph calculator by generating a graph and clicking the save/download button

Starting URL: https://ru.onlinemschool.com/

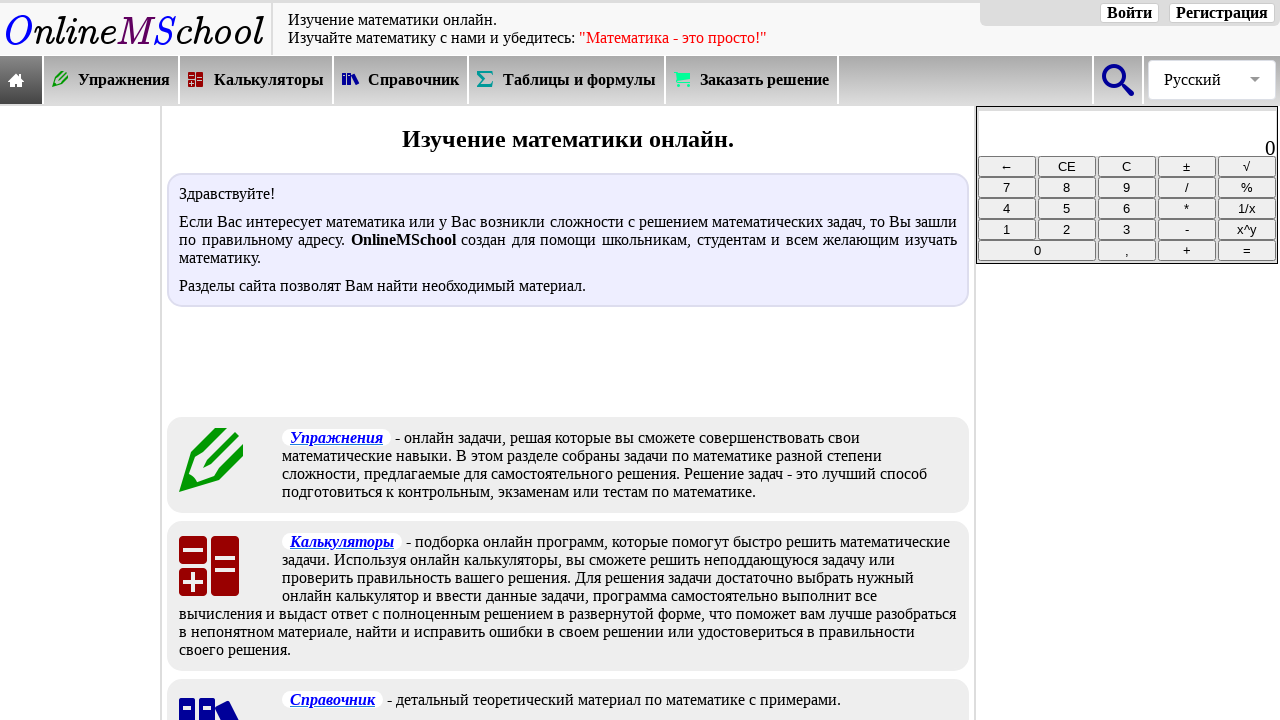

Waited for calculators section selector to be available
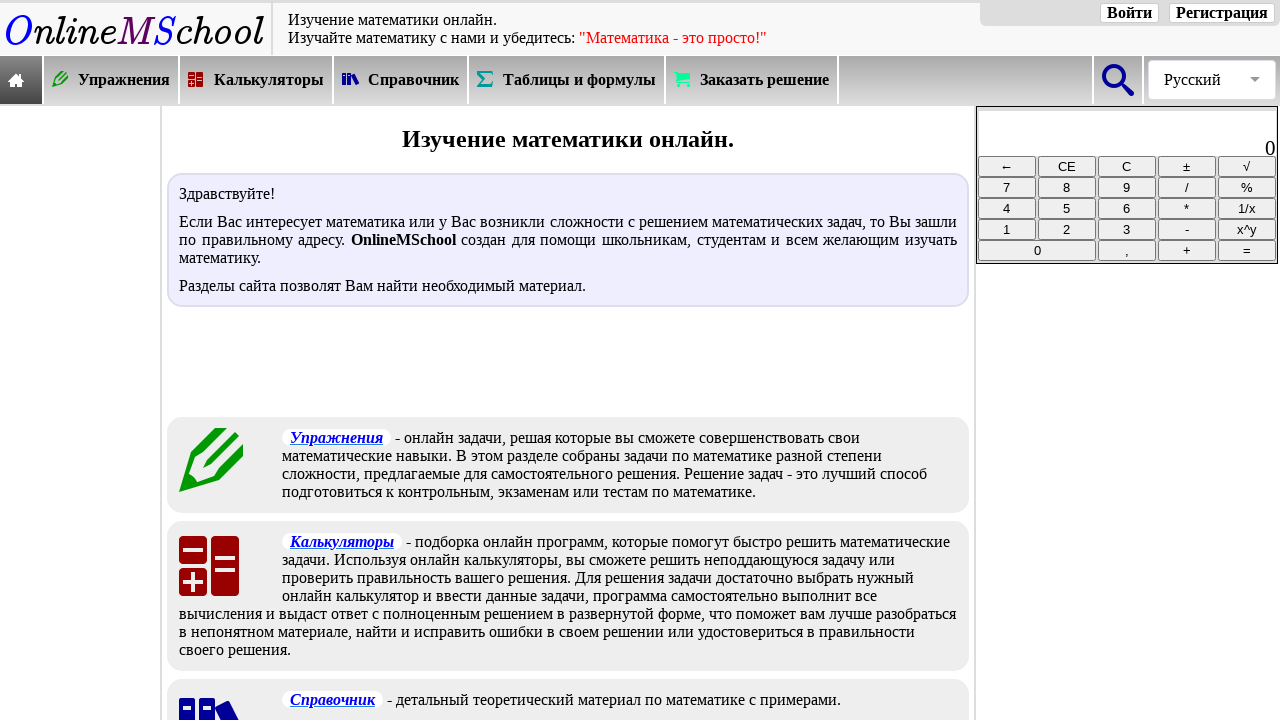

Clicked on calculators section in navigation at (269, 80) on xpath=//*[@id="oms_body1"]/header/nav/div[2]/div[3]/a/div/div[2]
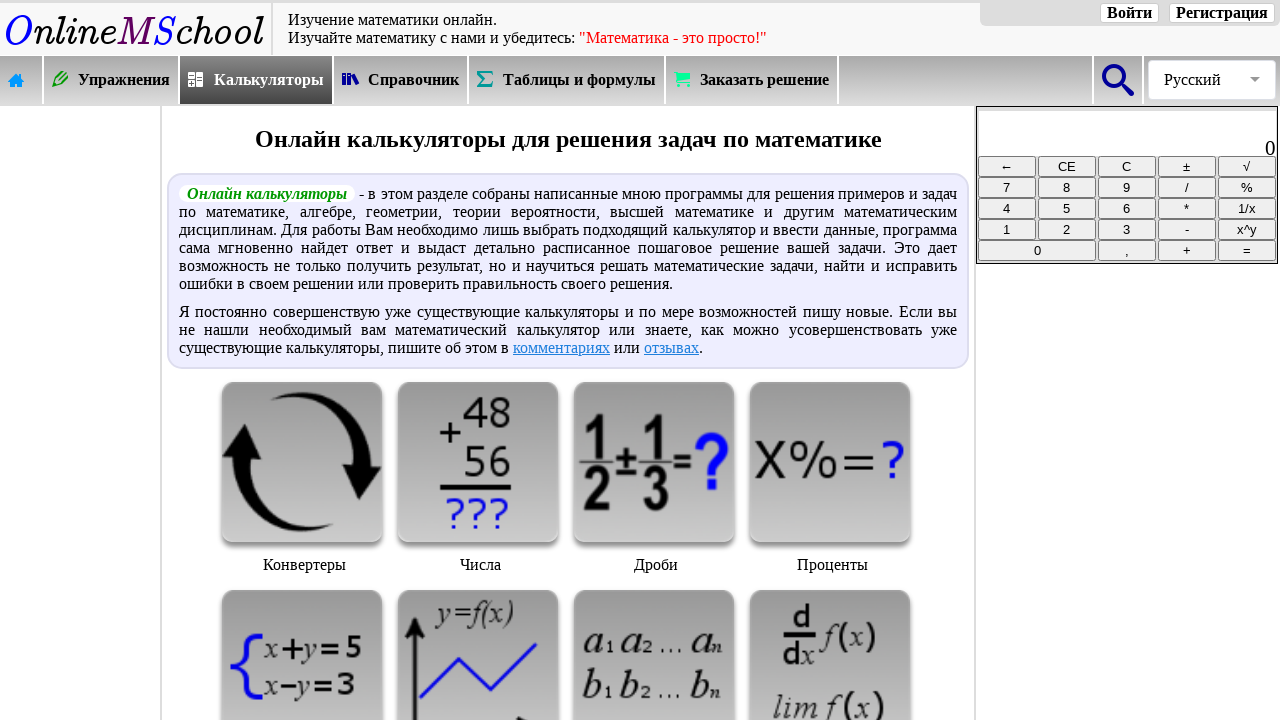

Waited for function graph calculator option to load
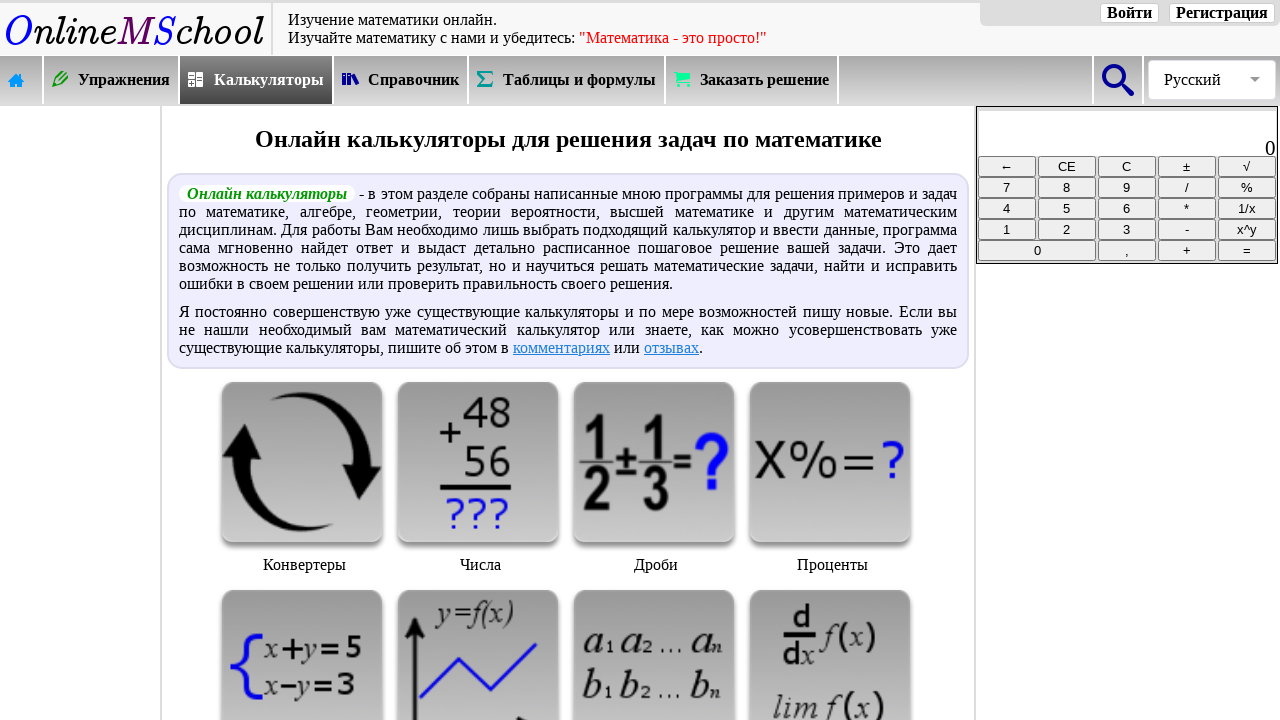

Clicked on function graph calculator at (478, 640) on xpath=//*[@id="oms_center_block"]/div[3]/div[6]/img
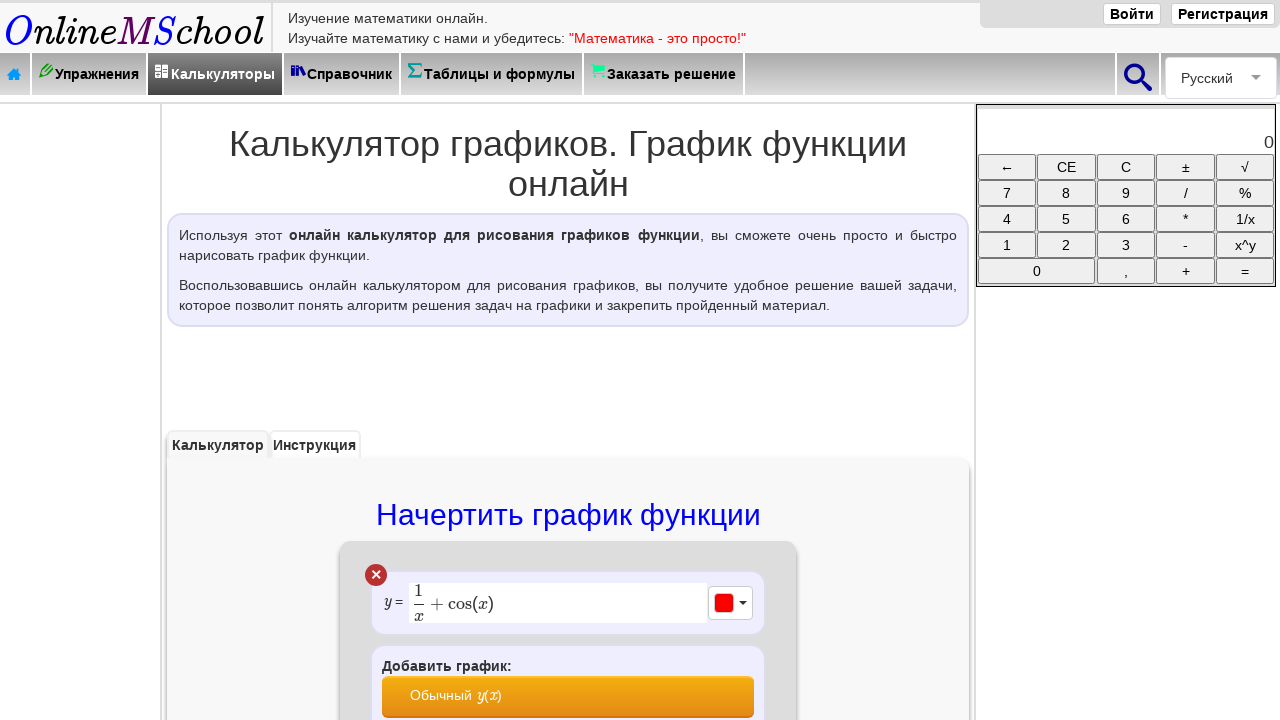

Waited for graph generation button to be available
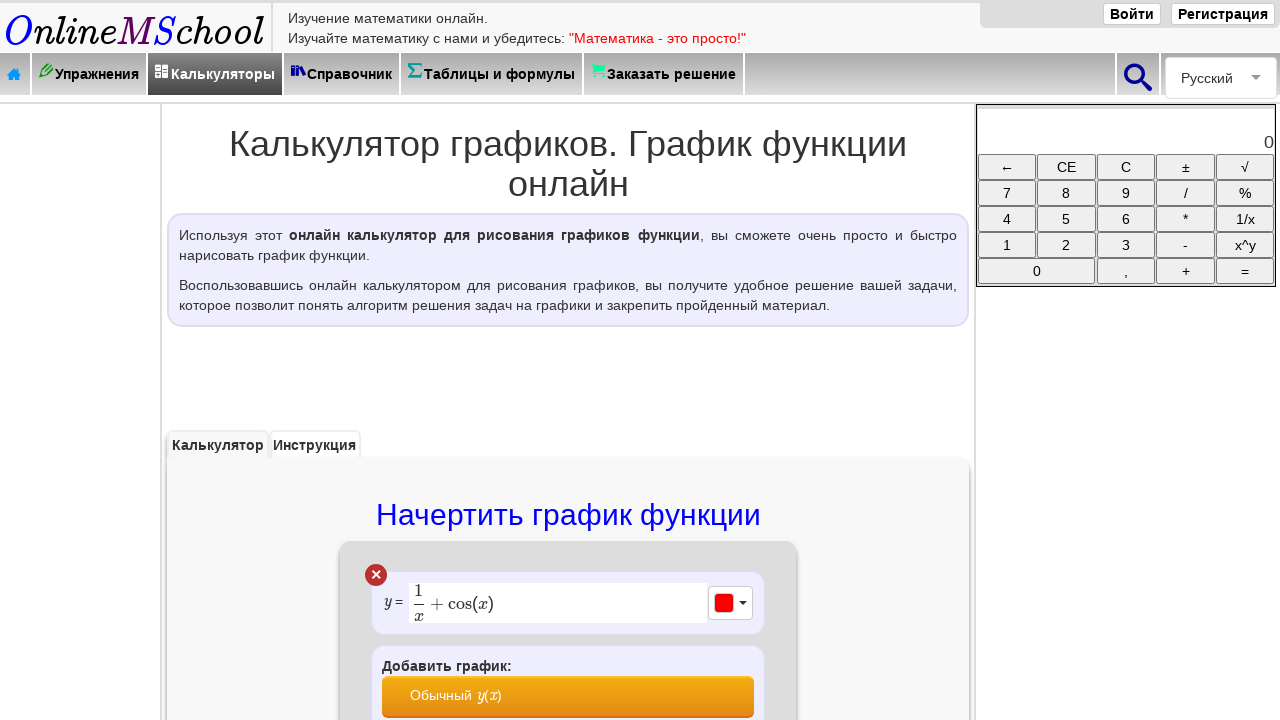

Clicked button to generate function graph at (568, 360) on xpath=//*[@id="frtabl"]/div/p[2]/input
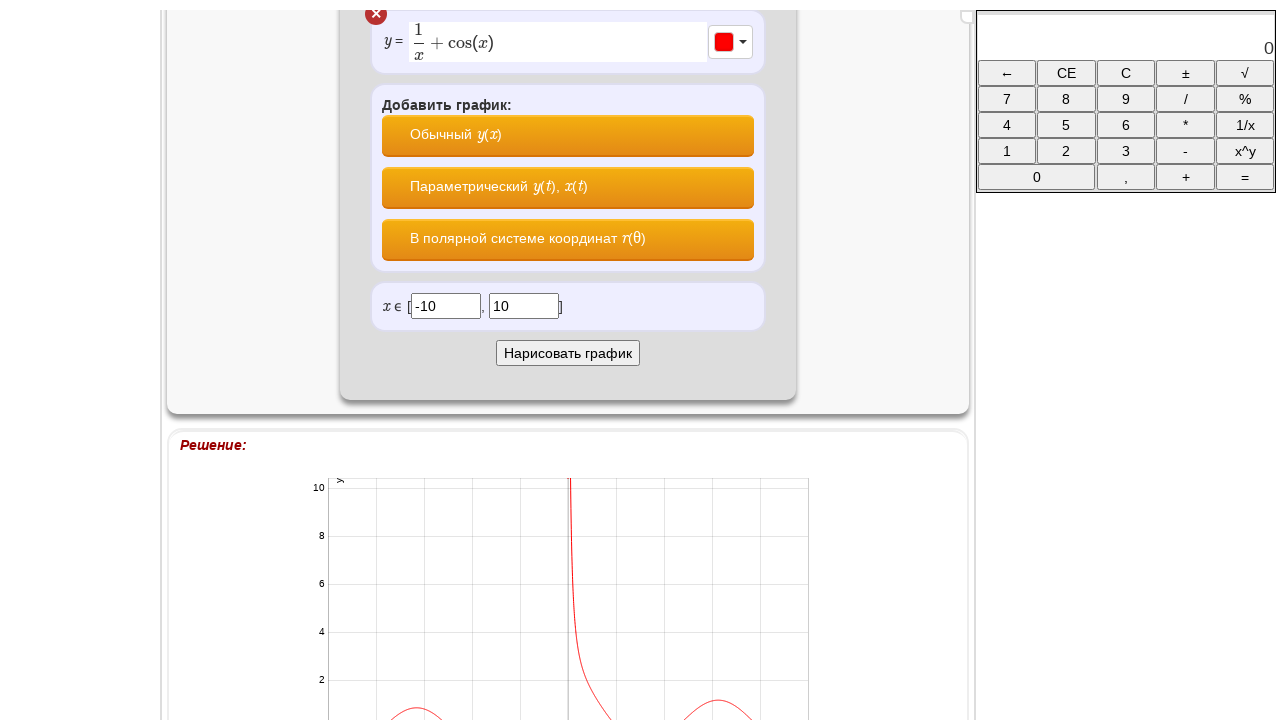

Waited for save/download icon to be available
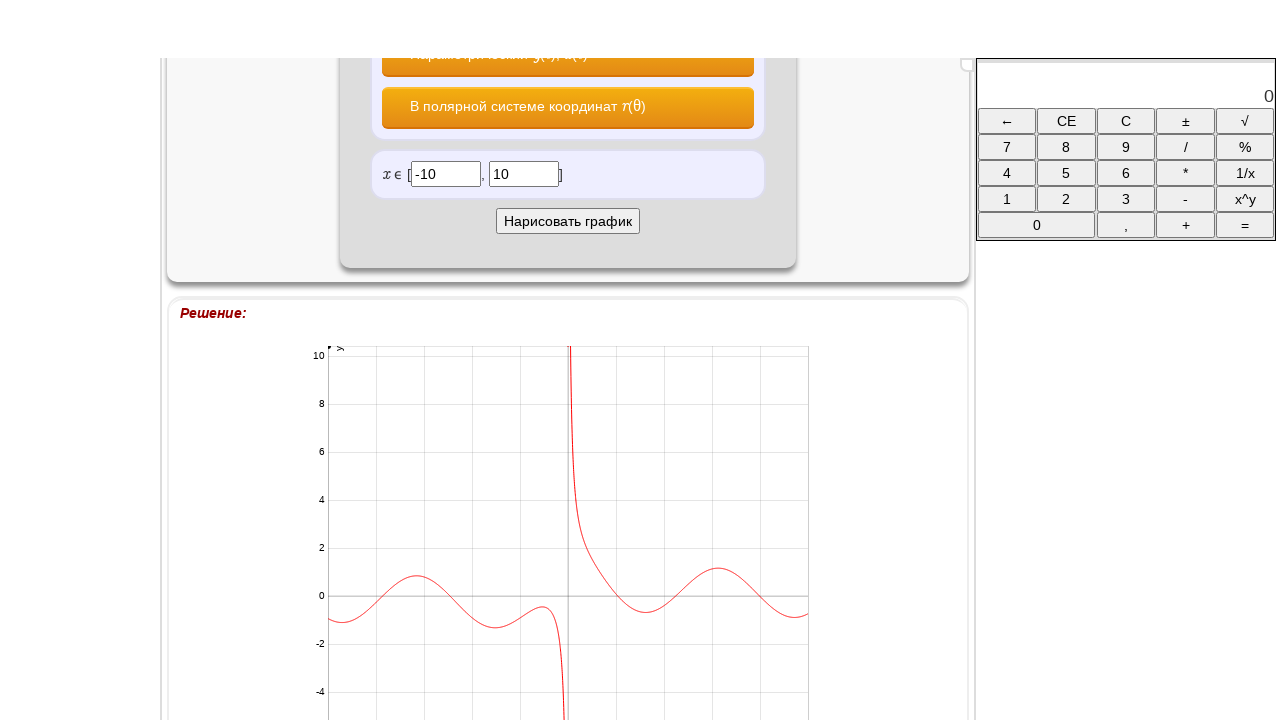

Clicked save/download button to download graph image at (614, 589) on span.icon-oms-save
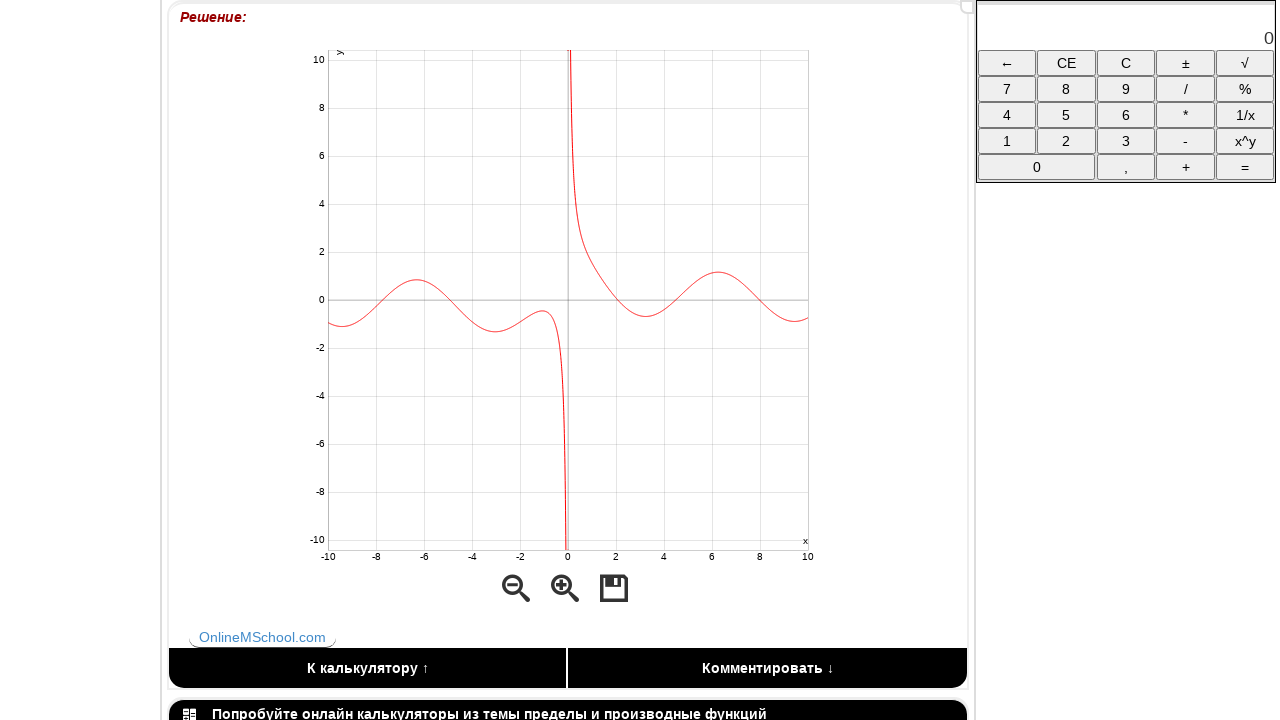

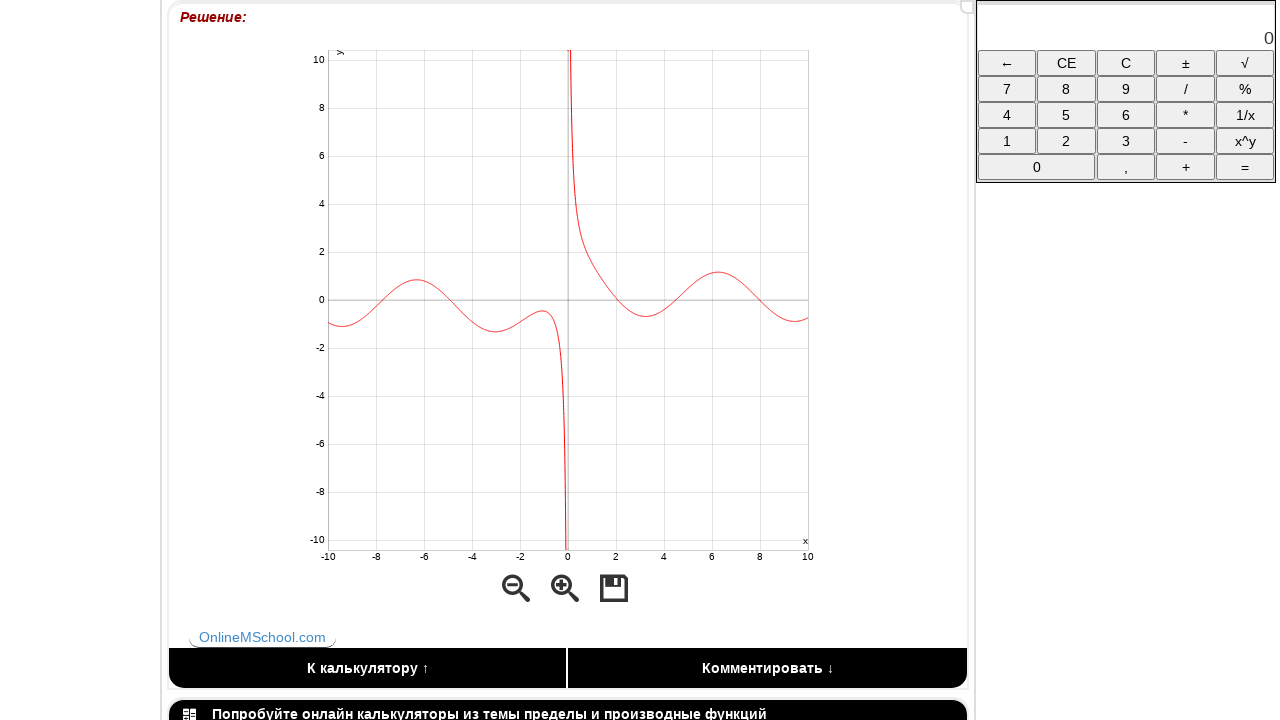